Waits for a price to drop to $100, clicks a book button, solves a mathematical problem, and submits the answer

Starting URL: http://suninjuly.github.io/explicit_wait2.html

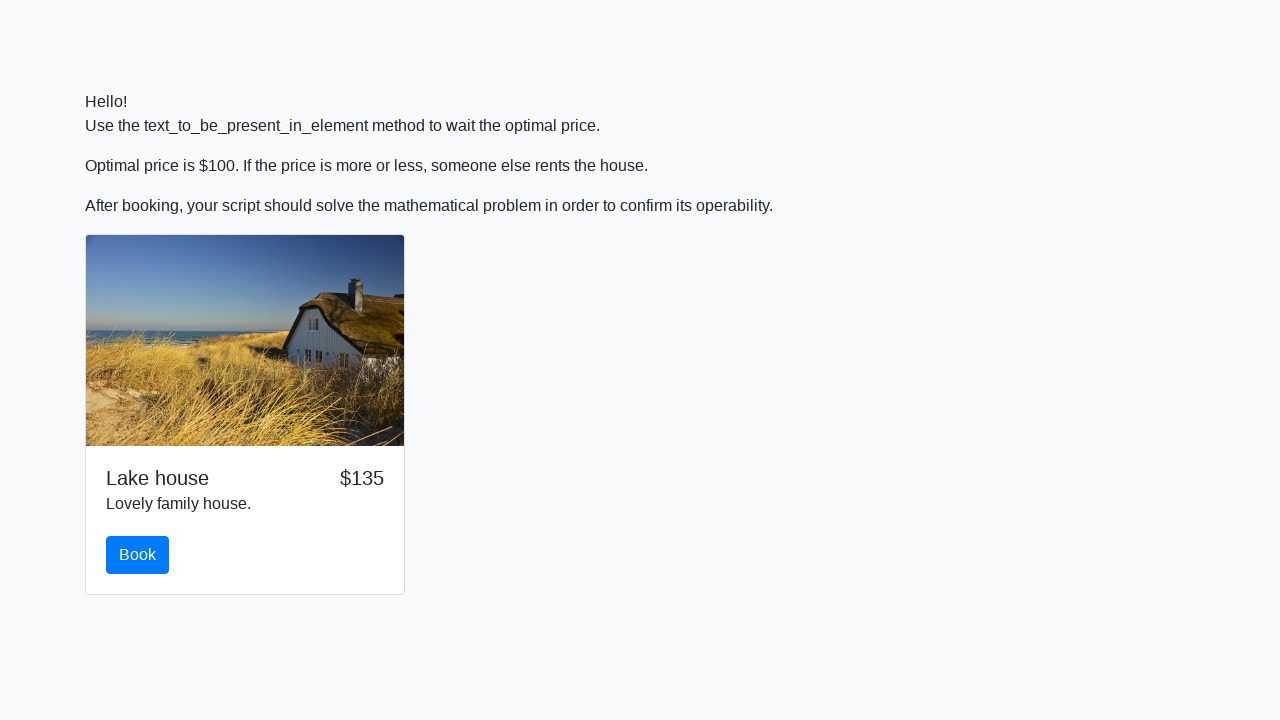

Waited for price to drop to $100
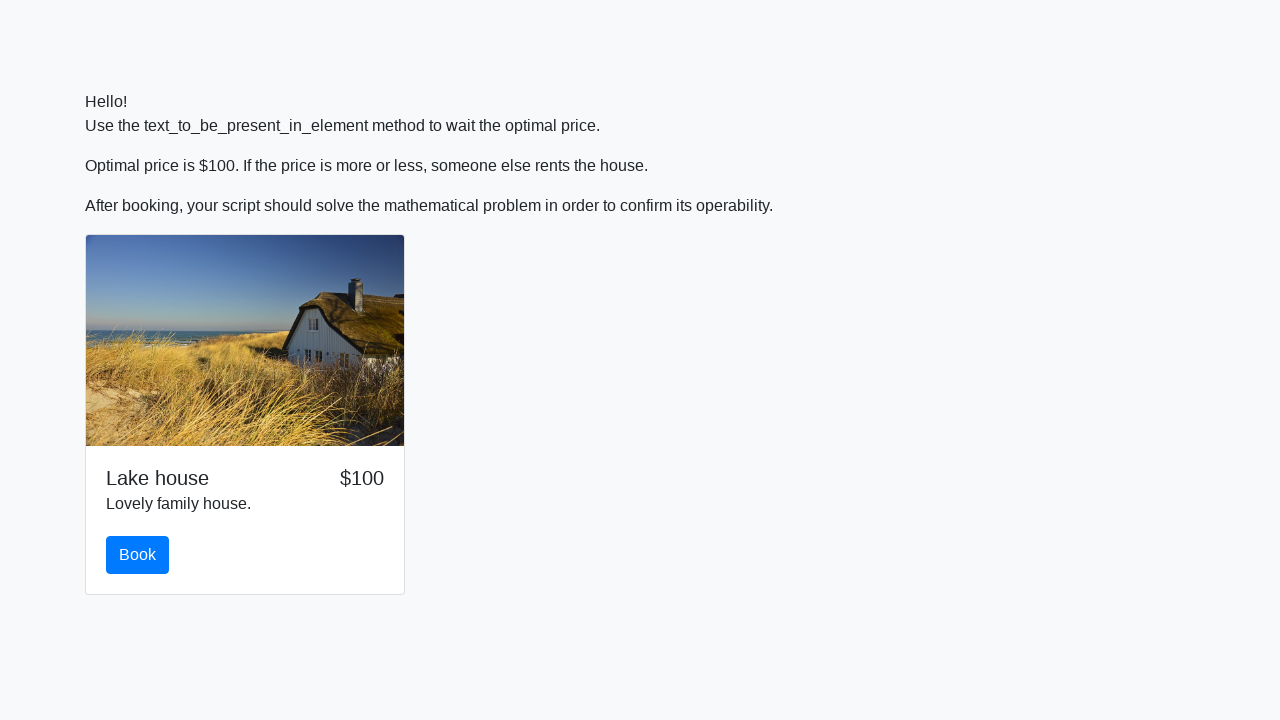

Clicked the book button at (138, 555) on #book
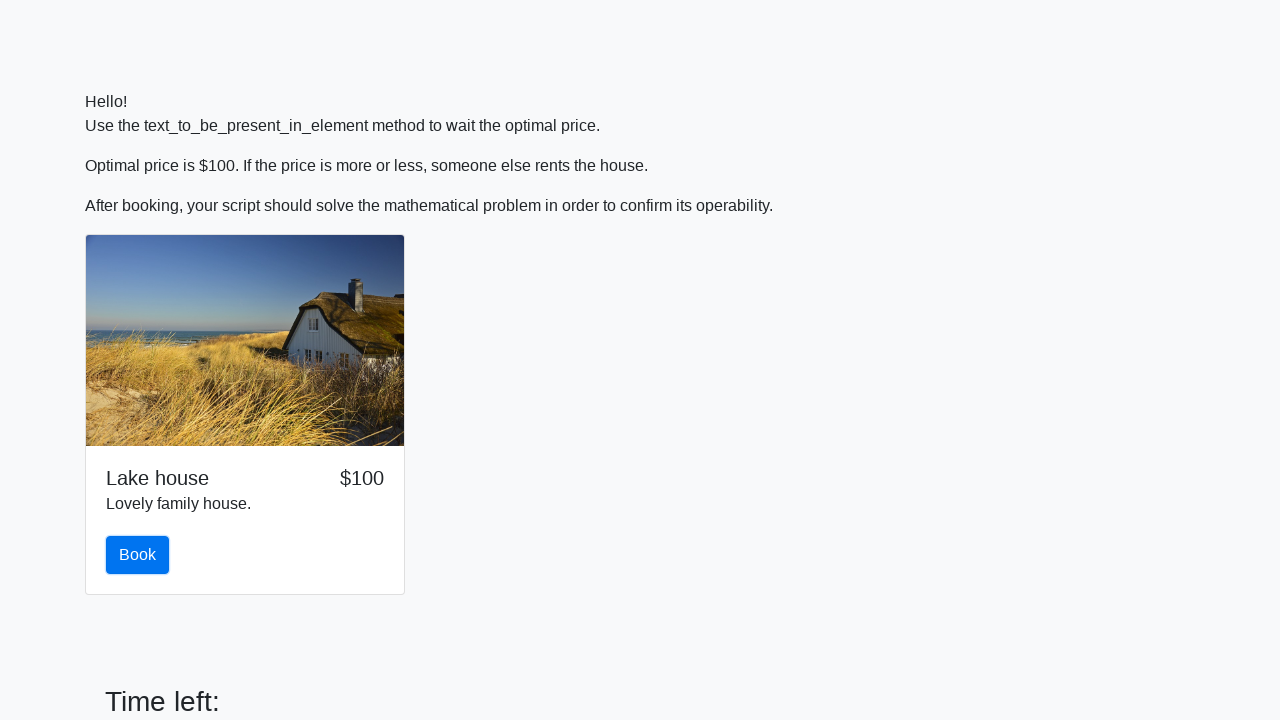

Retrieved the value for calculation from #input_value
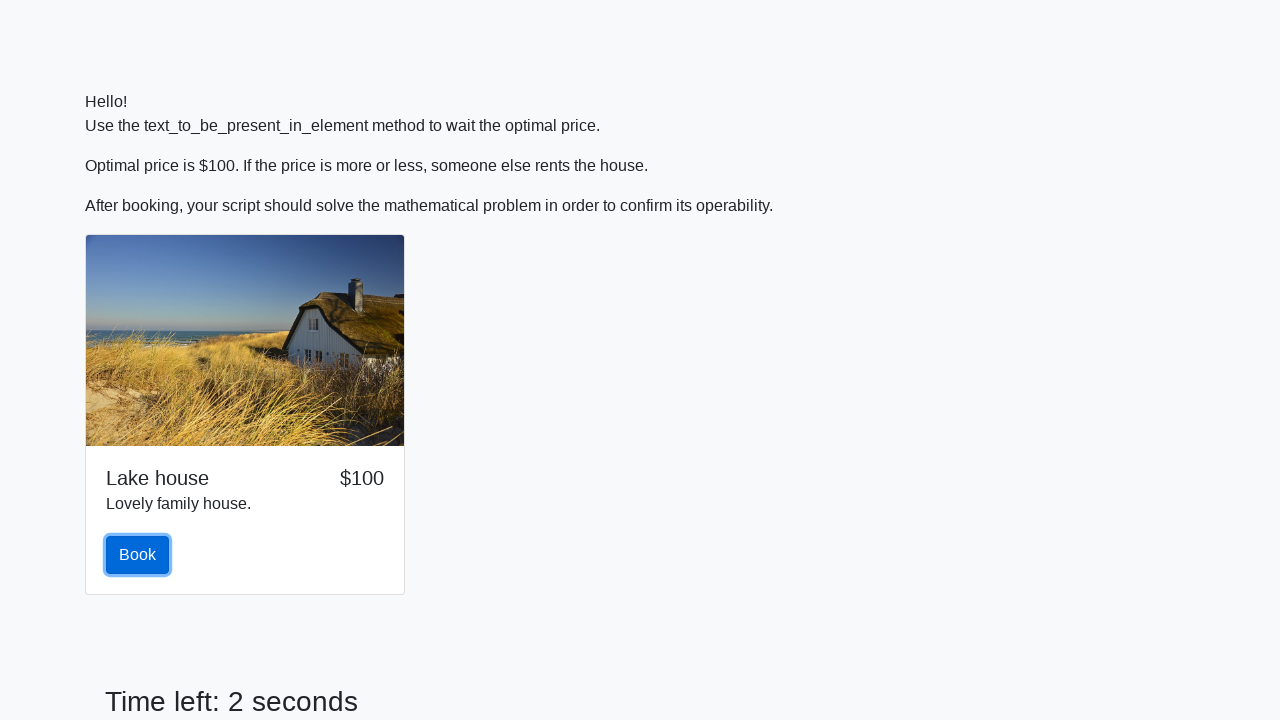

Calculated the mathematical solution: 2.428786474488774
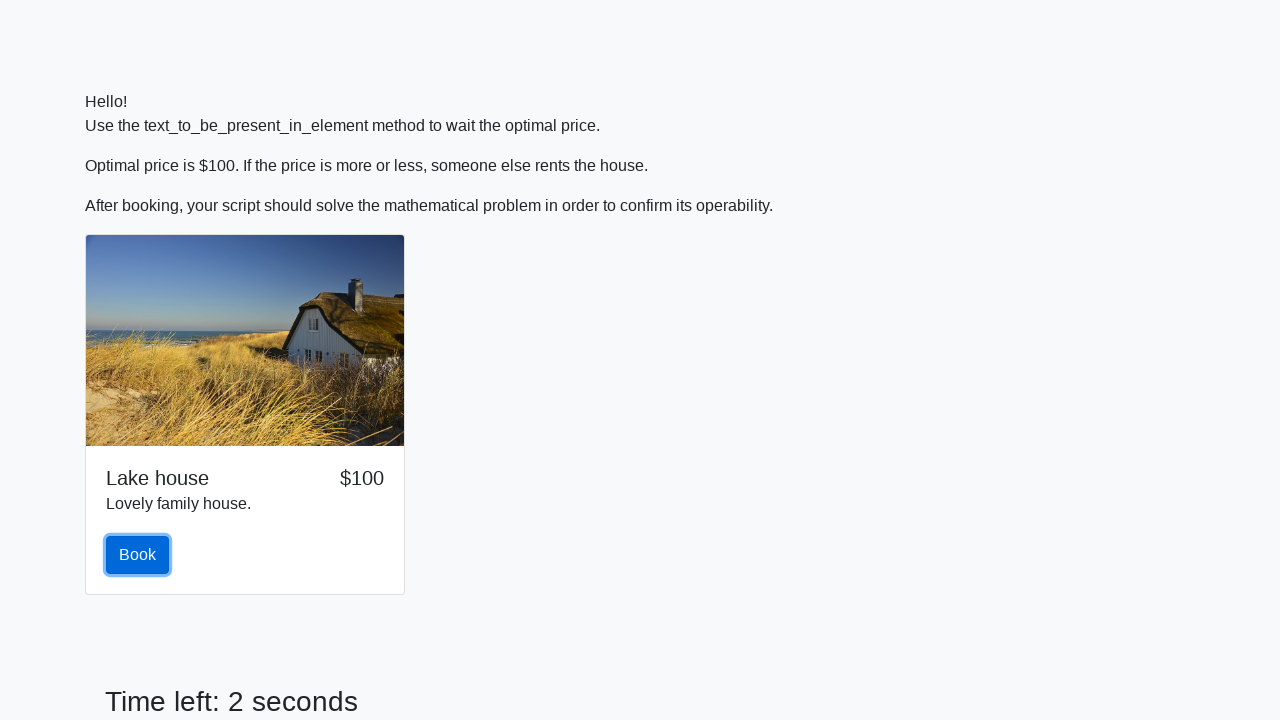

Filled in the calculated answer on #answer
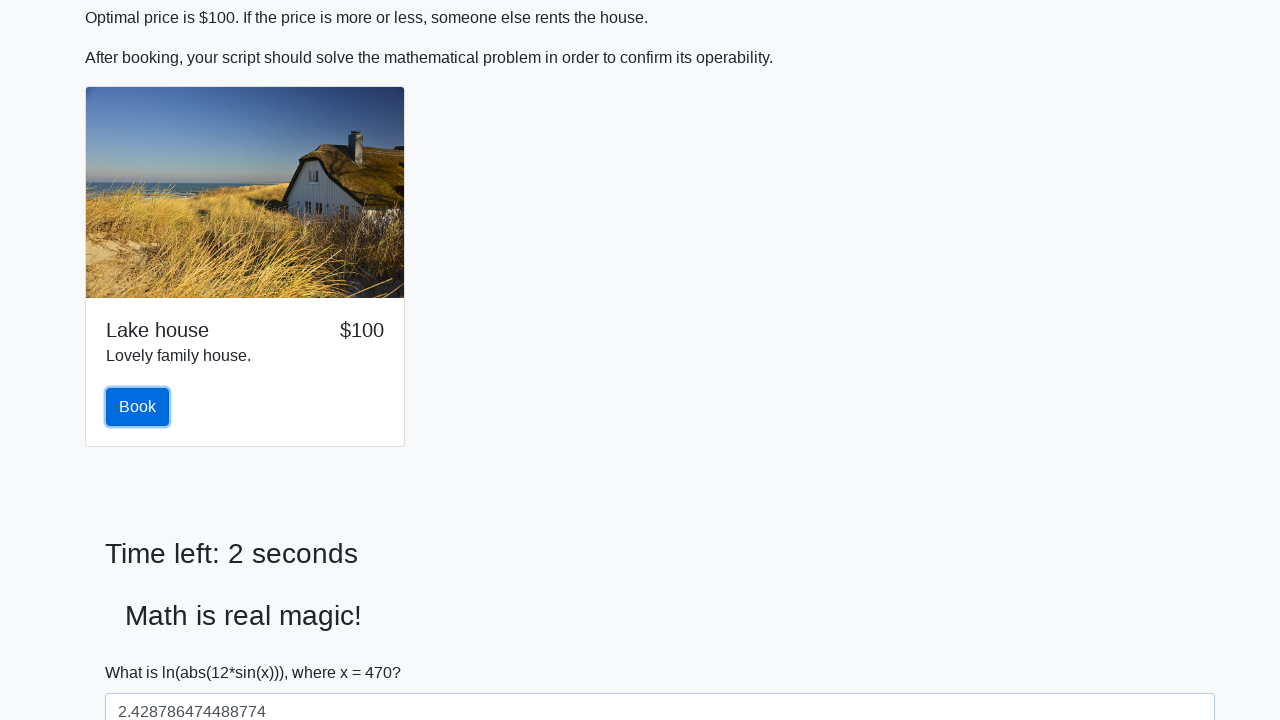

Clicked the solve button to submit the answer at (143, 651) on #solve
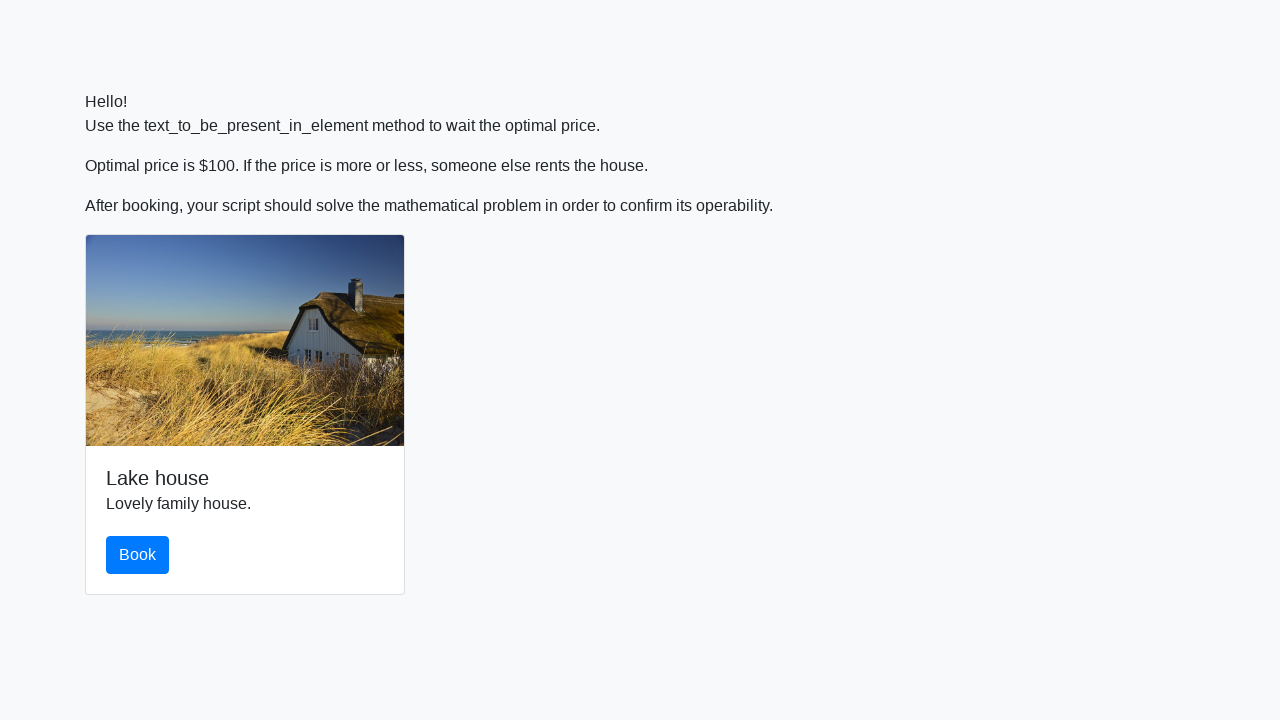

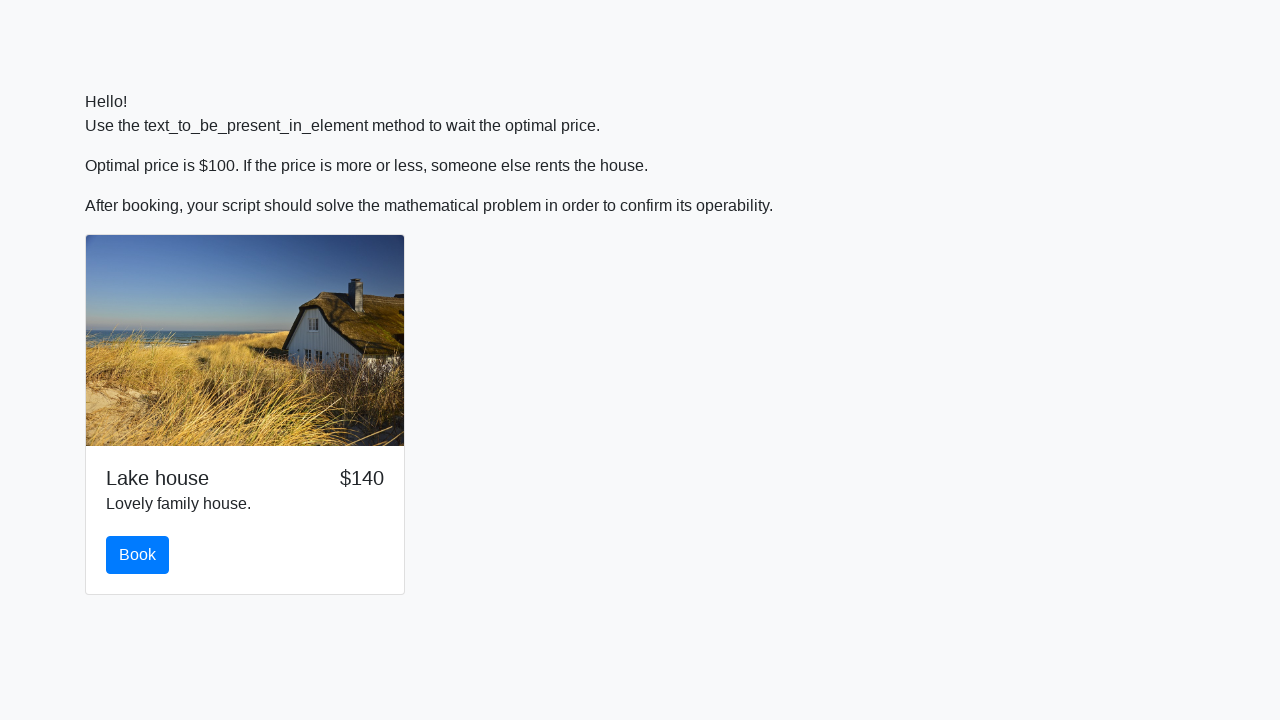